Tests closing a modal dialog by clicking on the background at position (0,0)

Starting URL: https://testpages.eviltester.com/styled/alerts/fake-alert-test.html

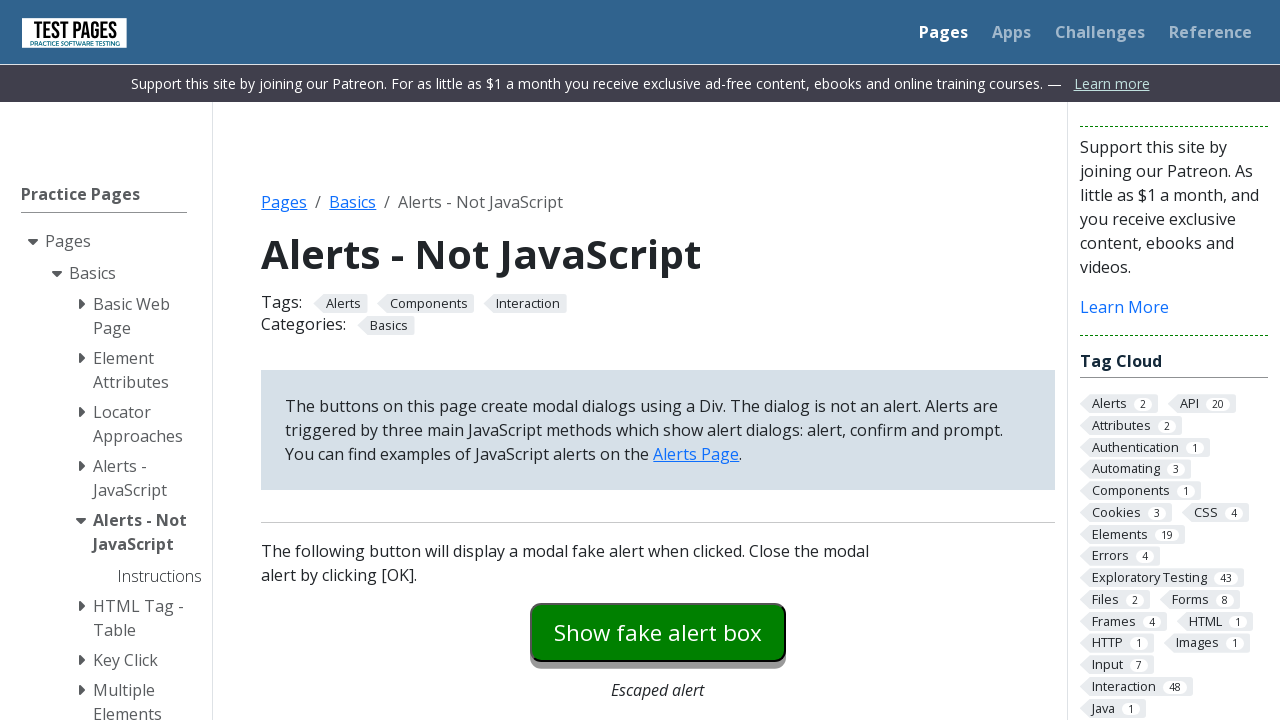

Navigated to fake alert test page
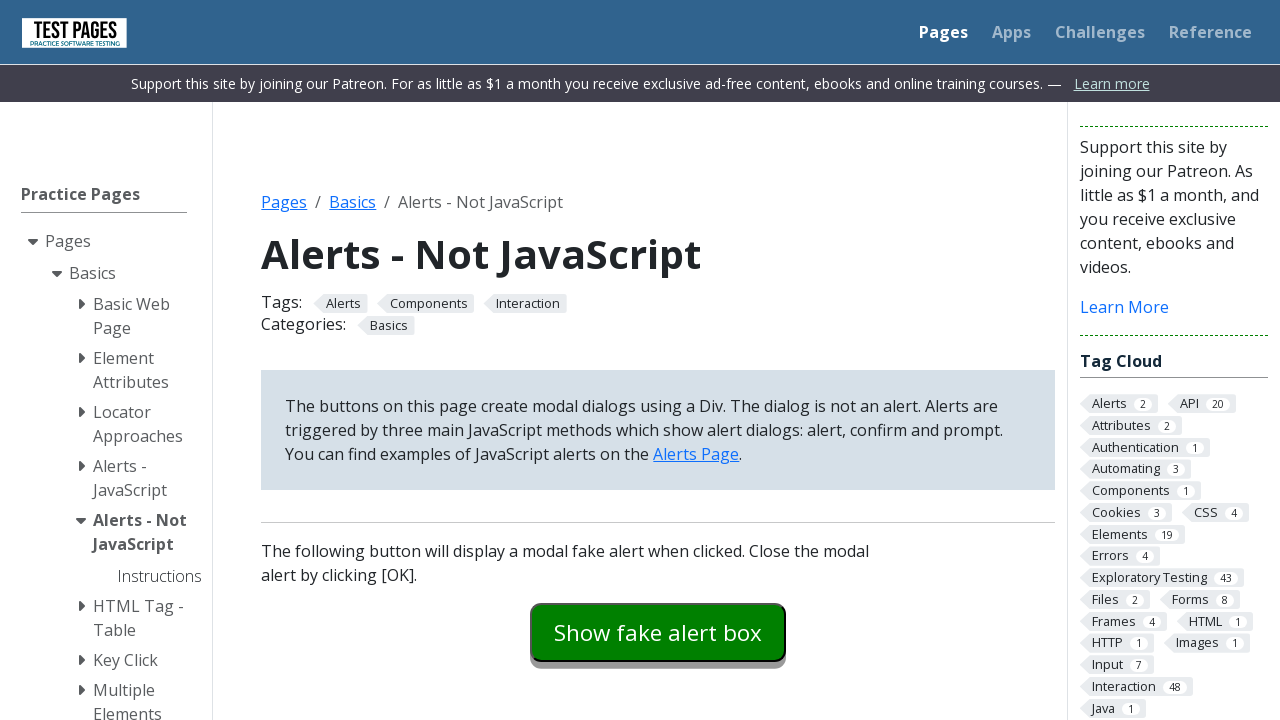

Clicked modal dialog button to open the modal at (658, 360) on #modaldialog
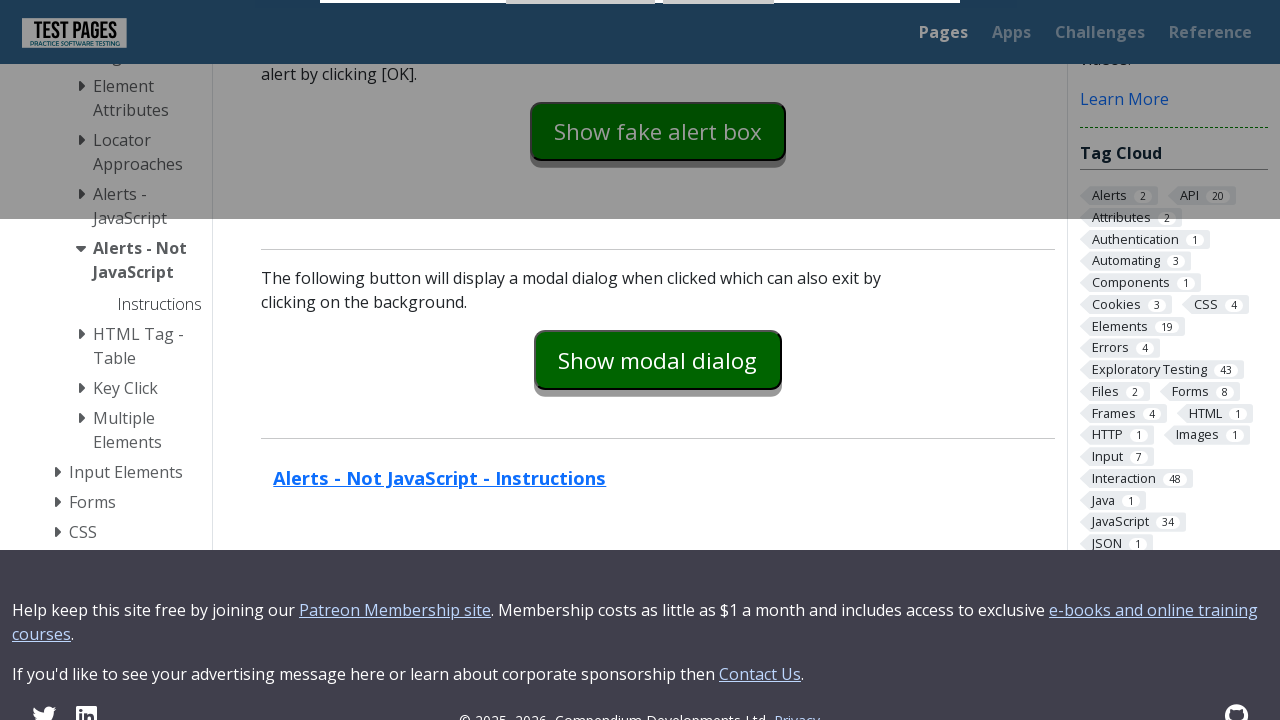

Clicked at position (0, 0) on the background to close the modal at (0, 0)
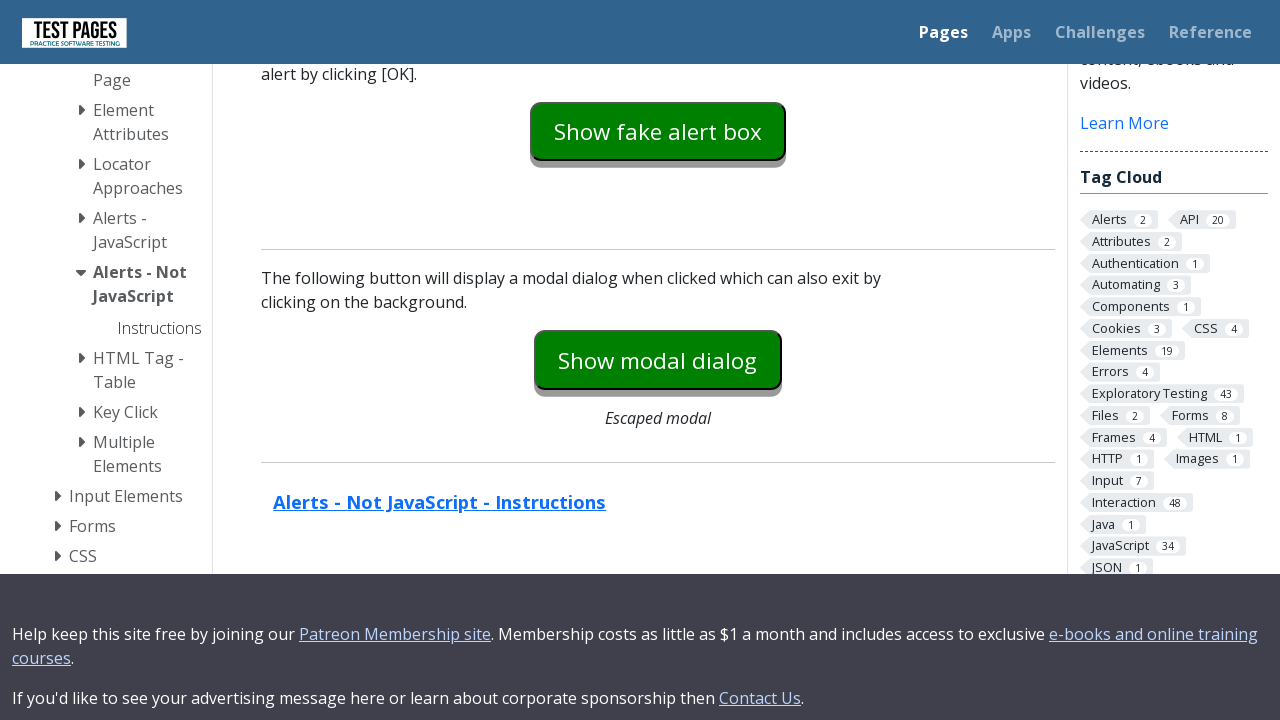

Verified that the dialog text is hidden, confirming modal was closed
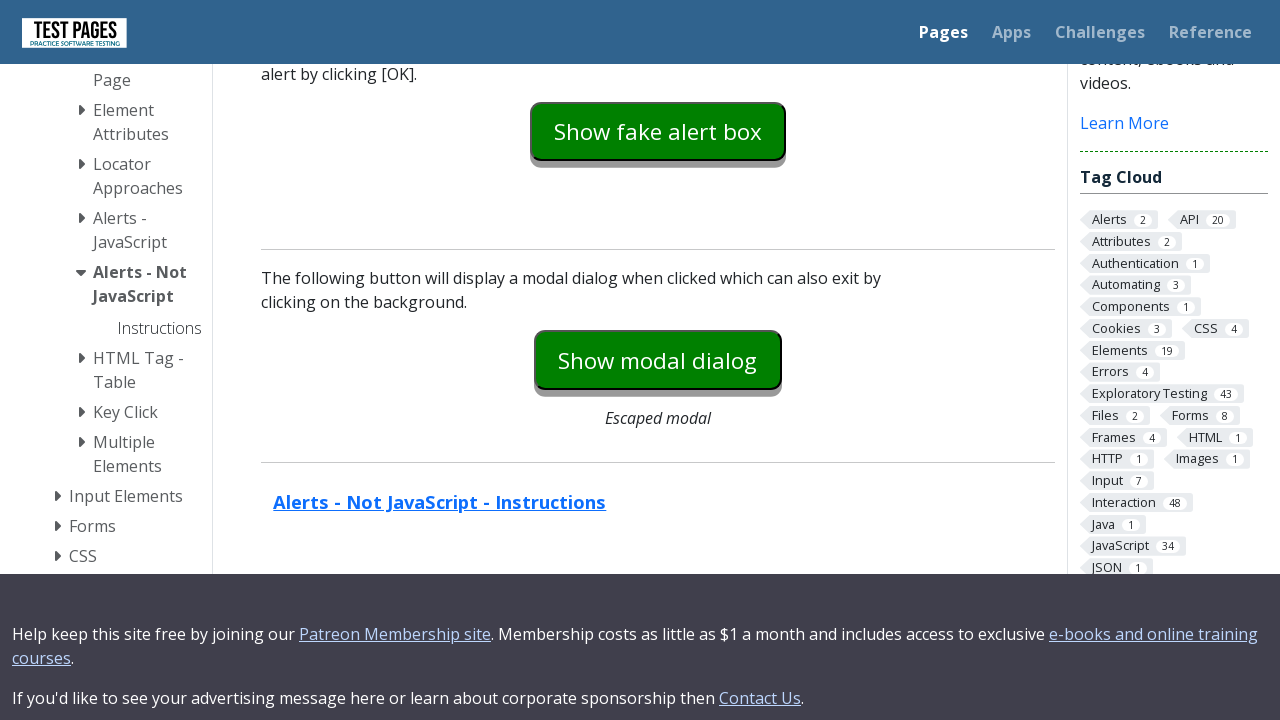

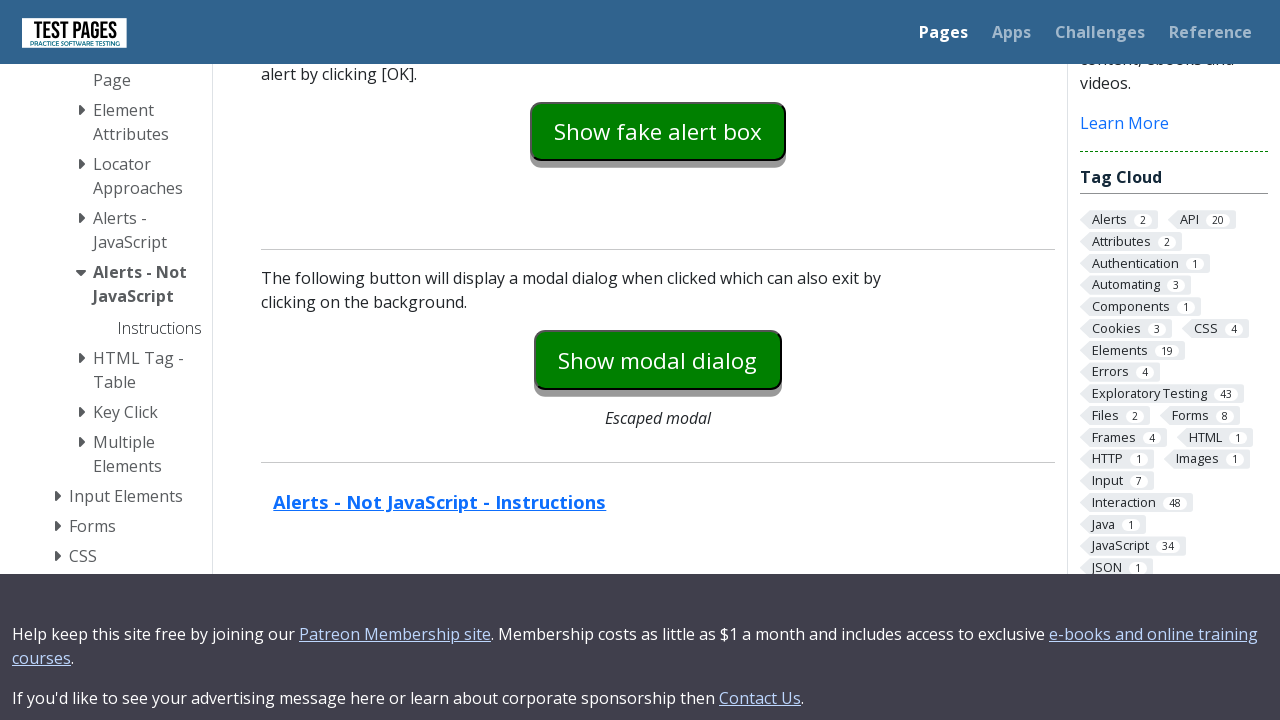